Tests filling a text box form and verifying both name and email appear correctly in the output section

Starting URL: https://demoqa.com/text-box

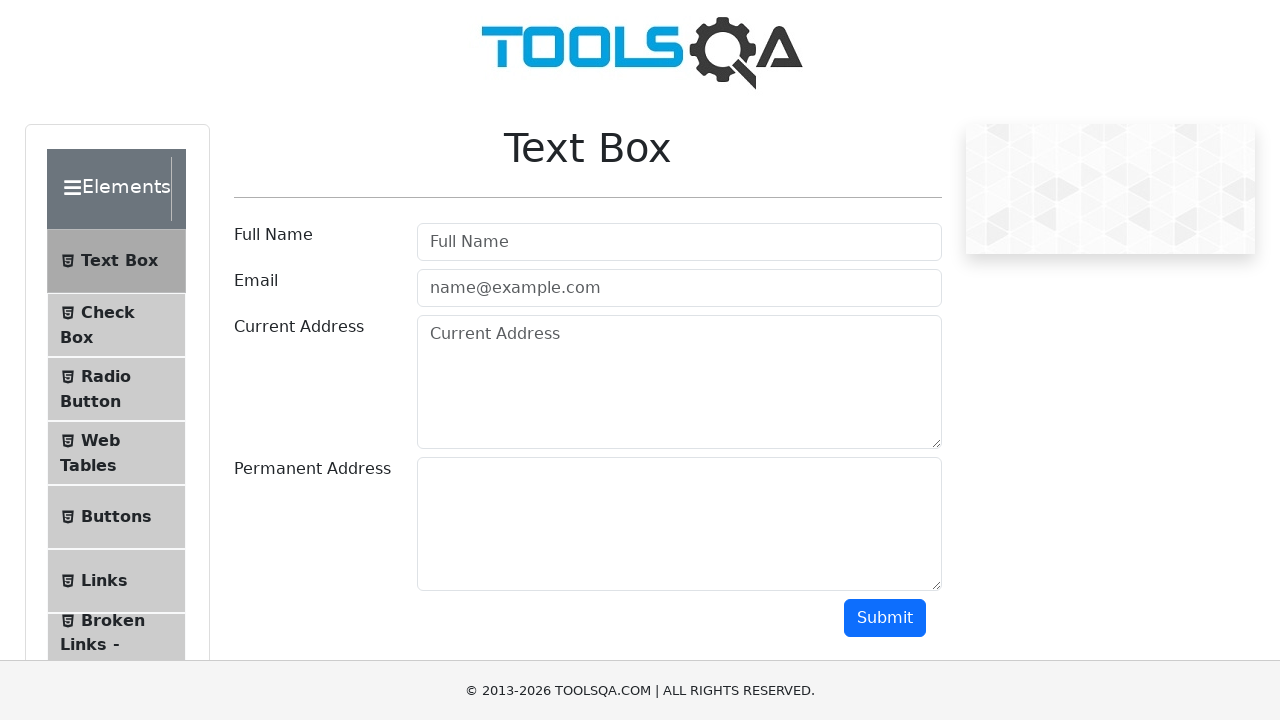

Filled username field with 'alex' on #userName
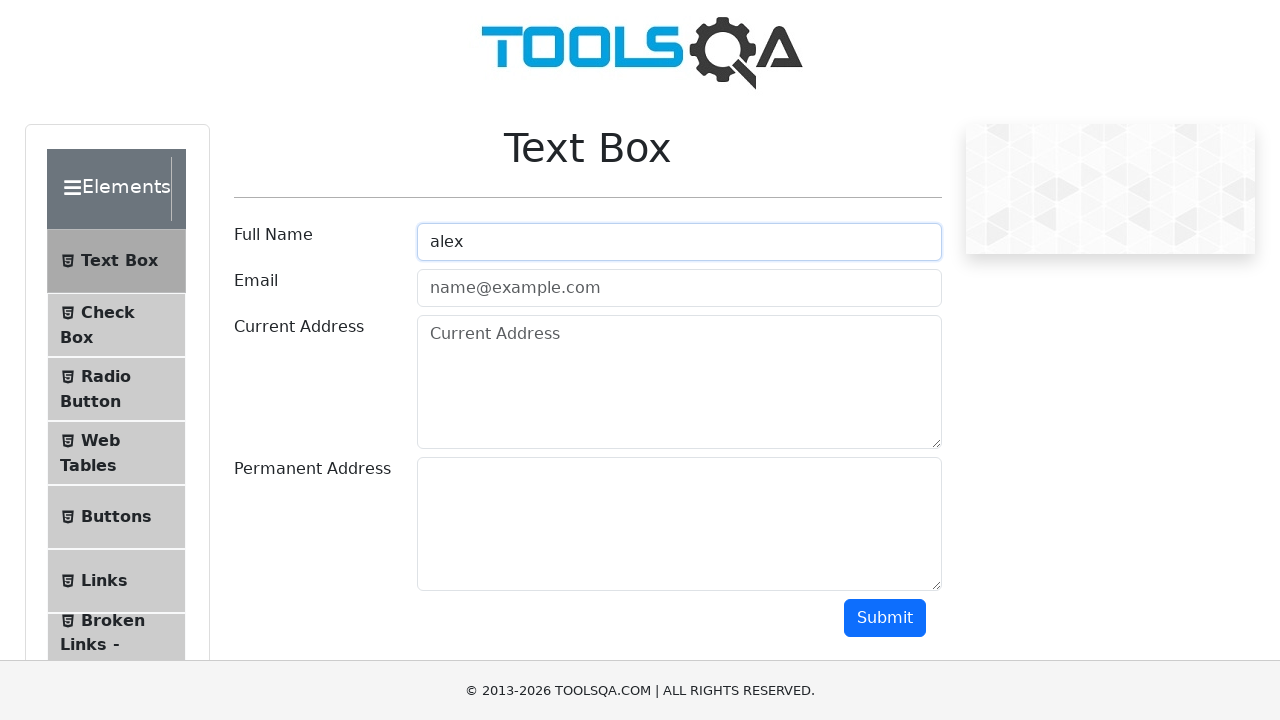

Filled email field with 'aa@aa.aa' on #userEmail
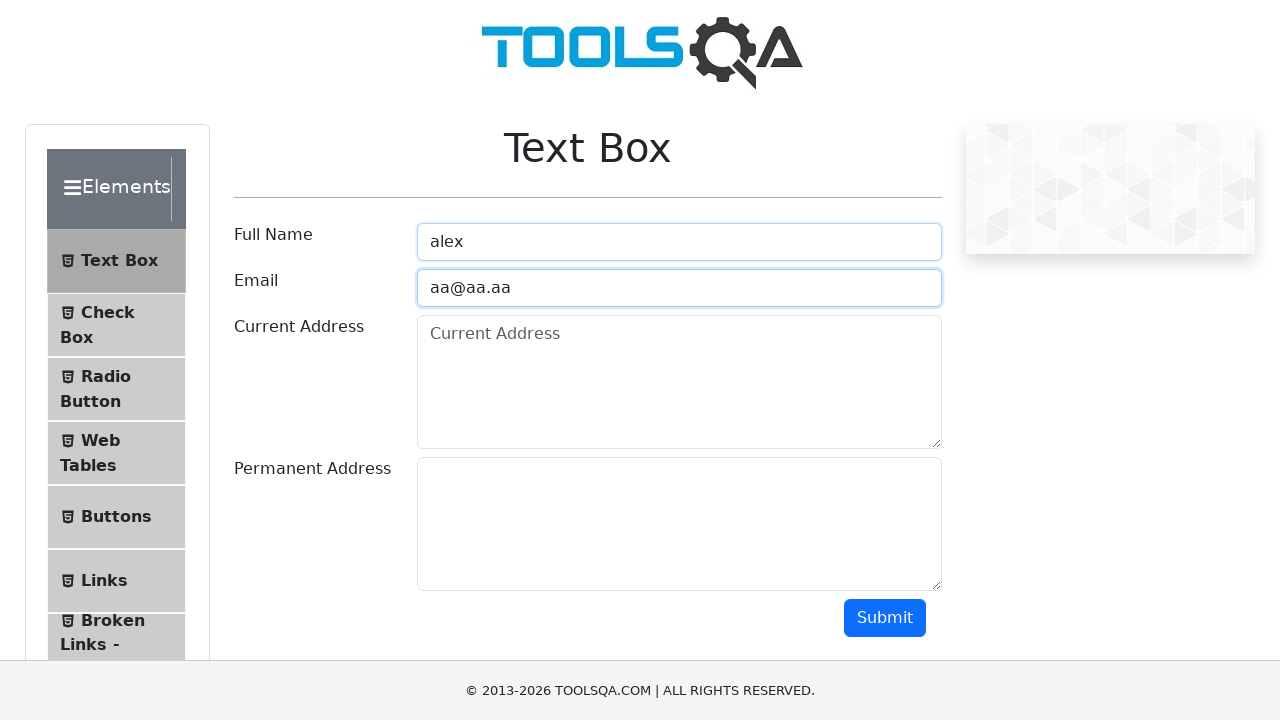

Filled current address field with '1234' on #currentAddress
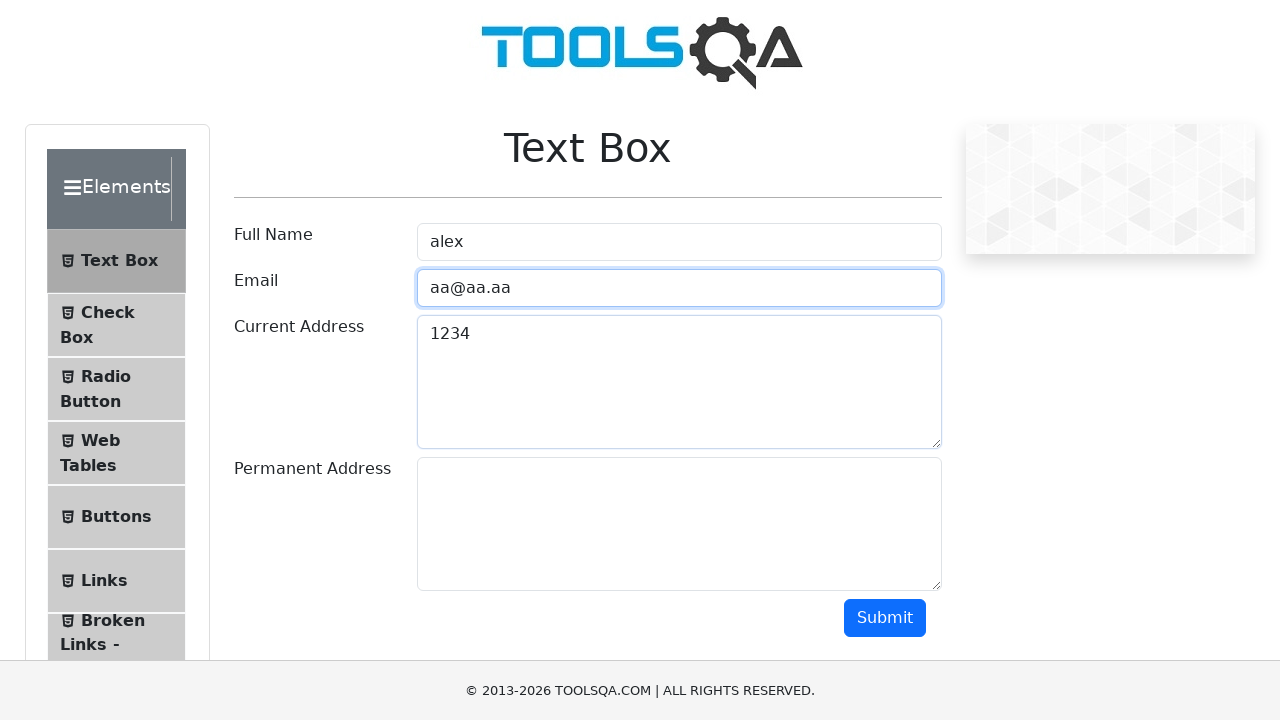

Filled permanent address field with '54321' on #permanentAddress
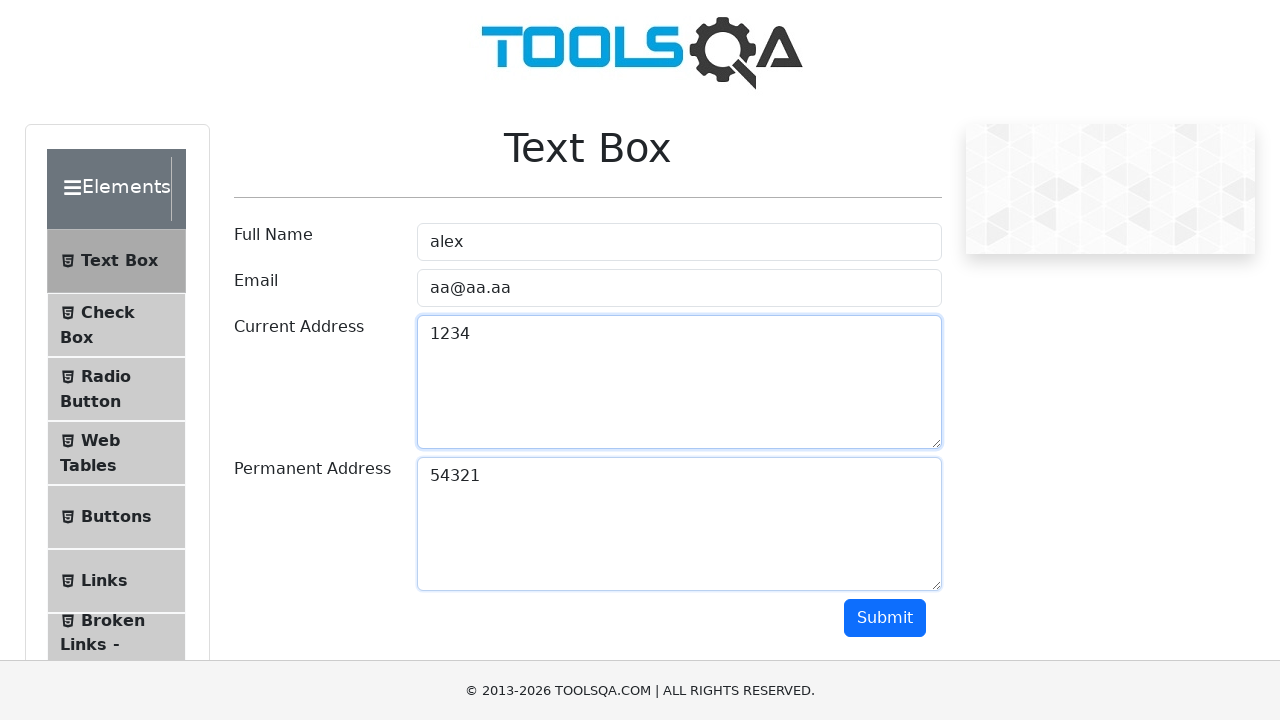

Clicked submit button to submit form at (885, 618) on #submit
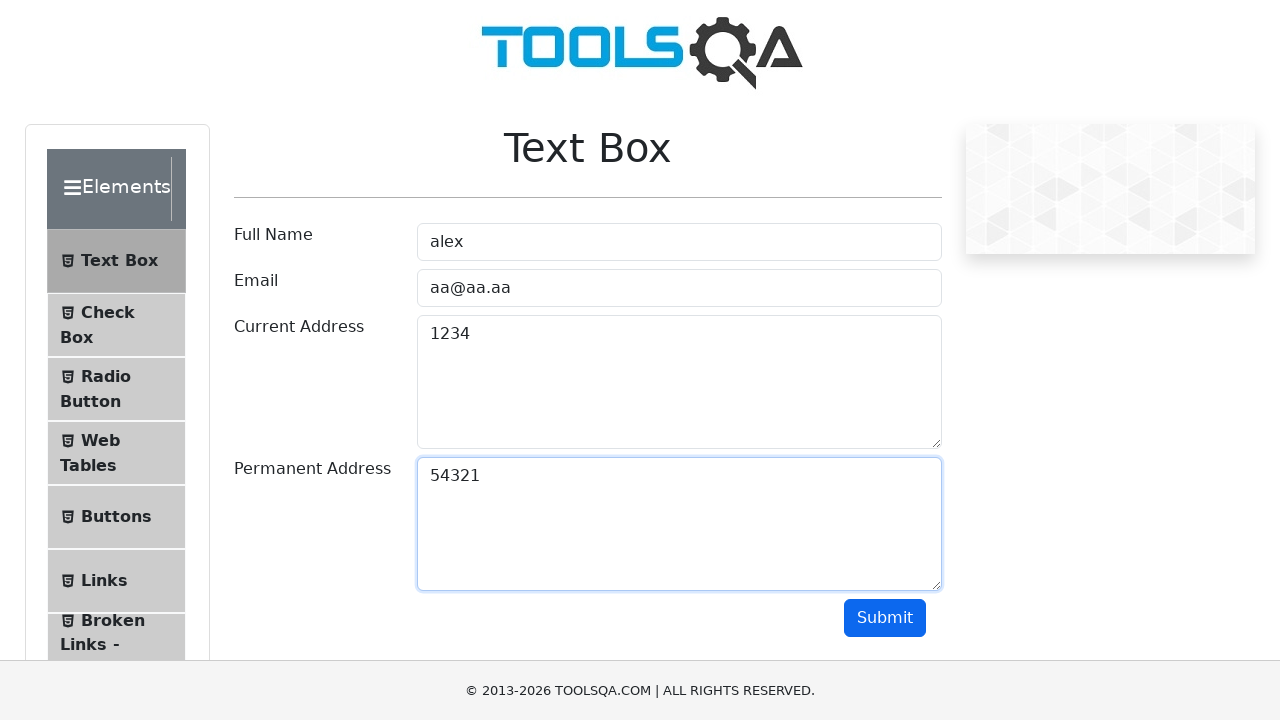

Verified name 'alex' appears in output section
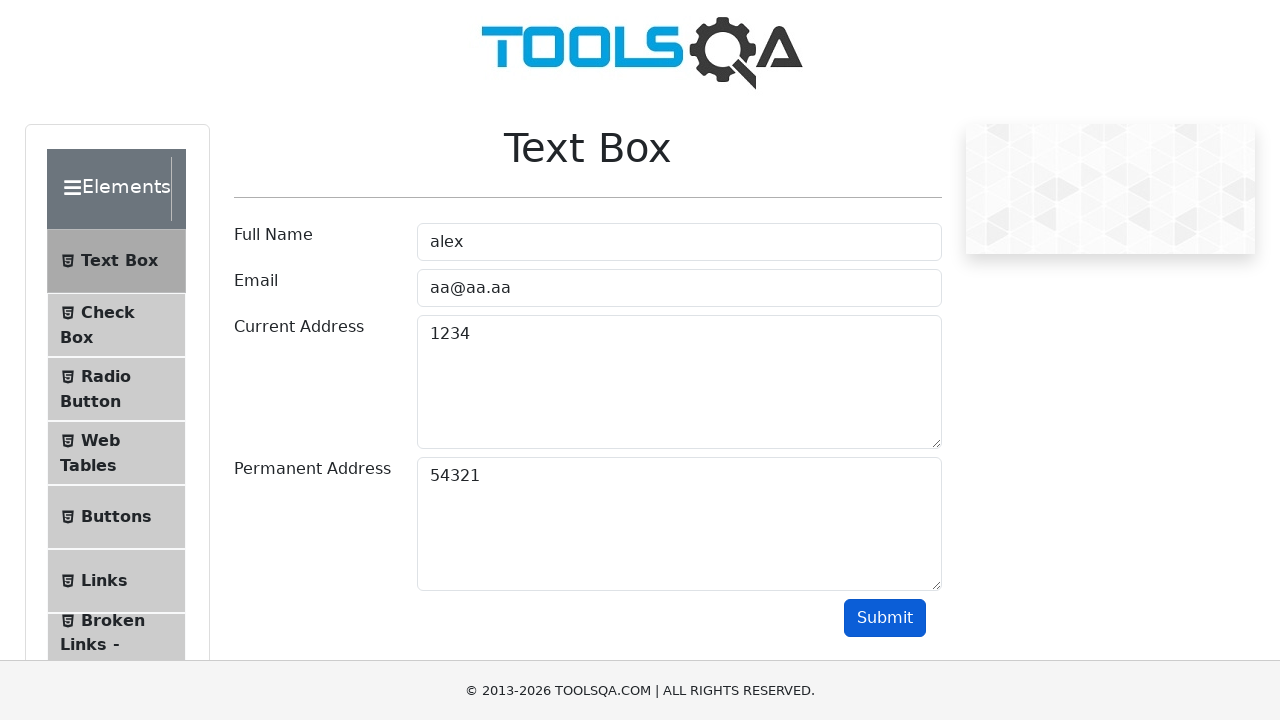

Verified email 'aa@aa.aa' appears in output section
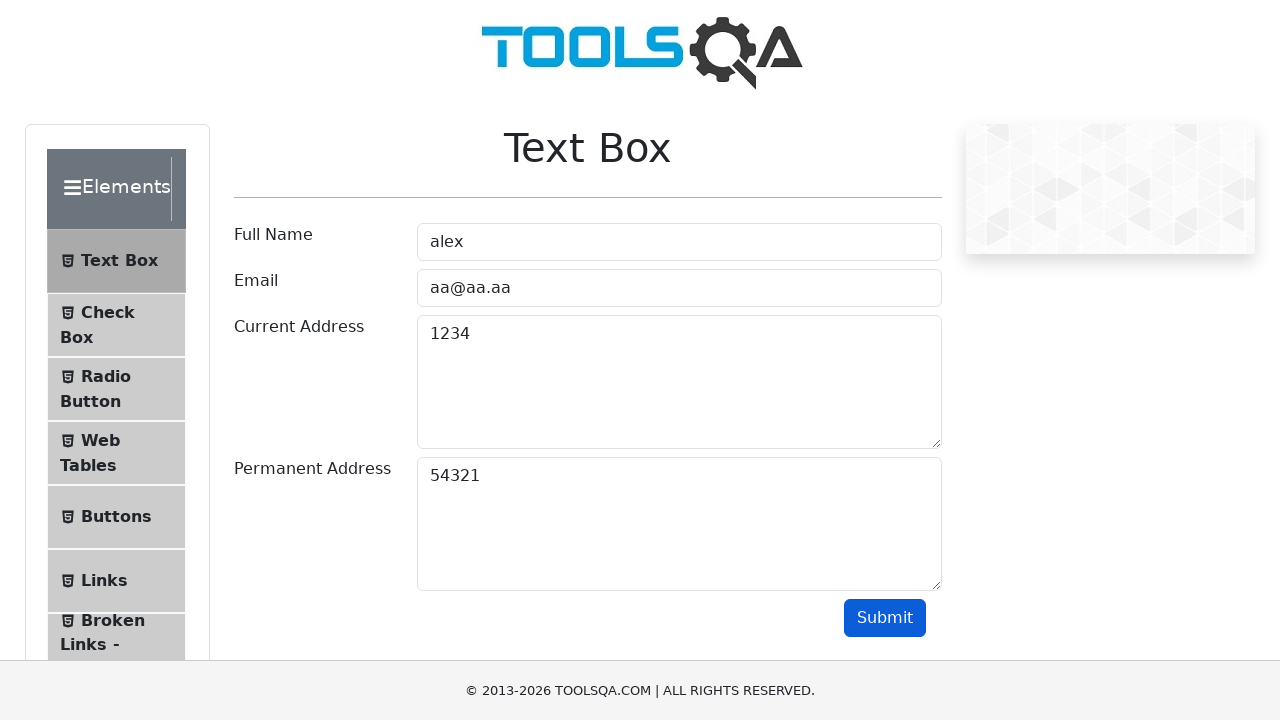

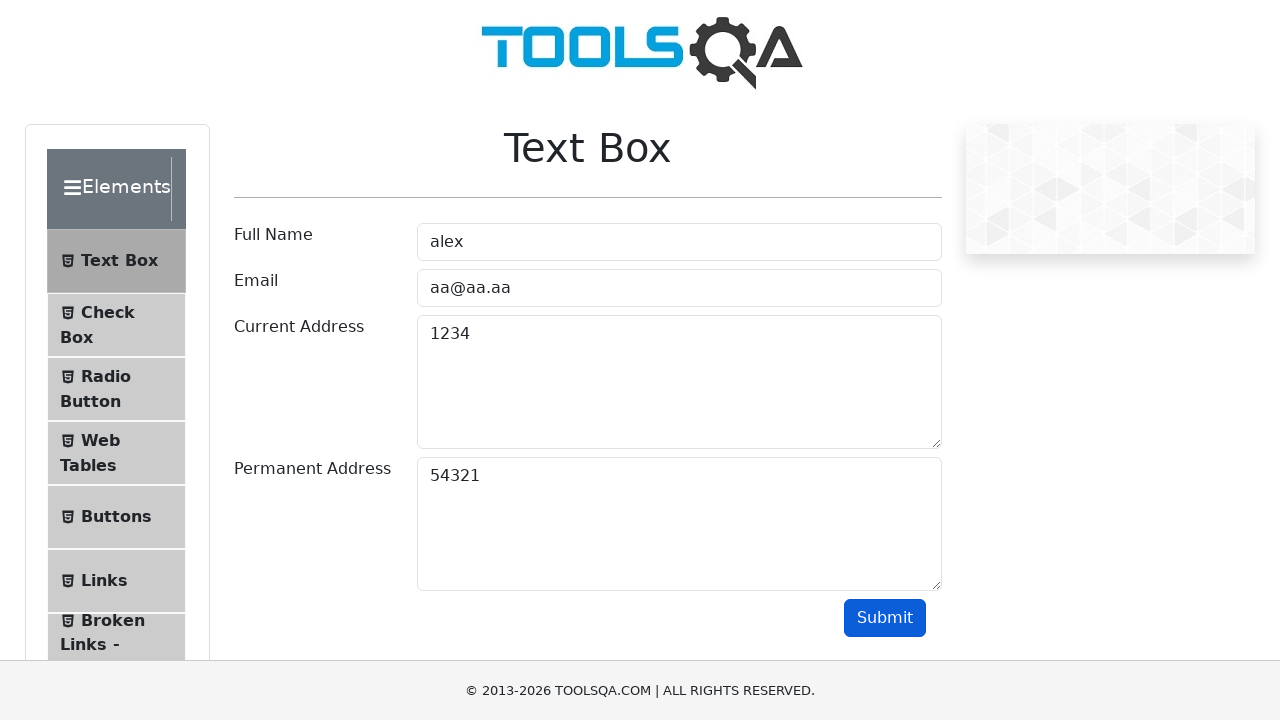